Tests dynamic loading functionality by clicking a start button and waiting for hidden content to become visible after loading completes.

Starting URL: https://the-internet.herokuapp.com/dynamic_loading/1

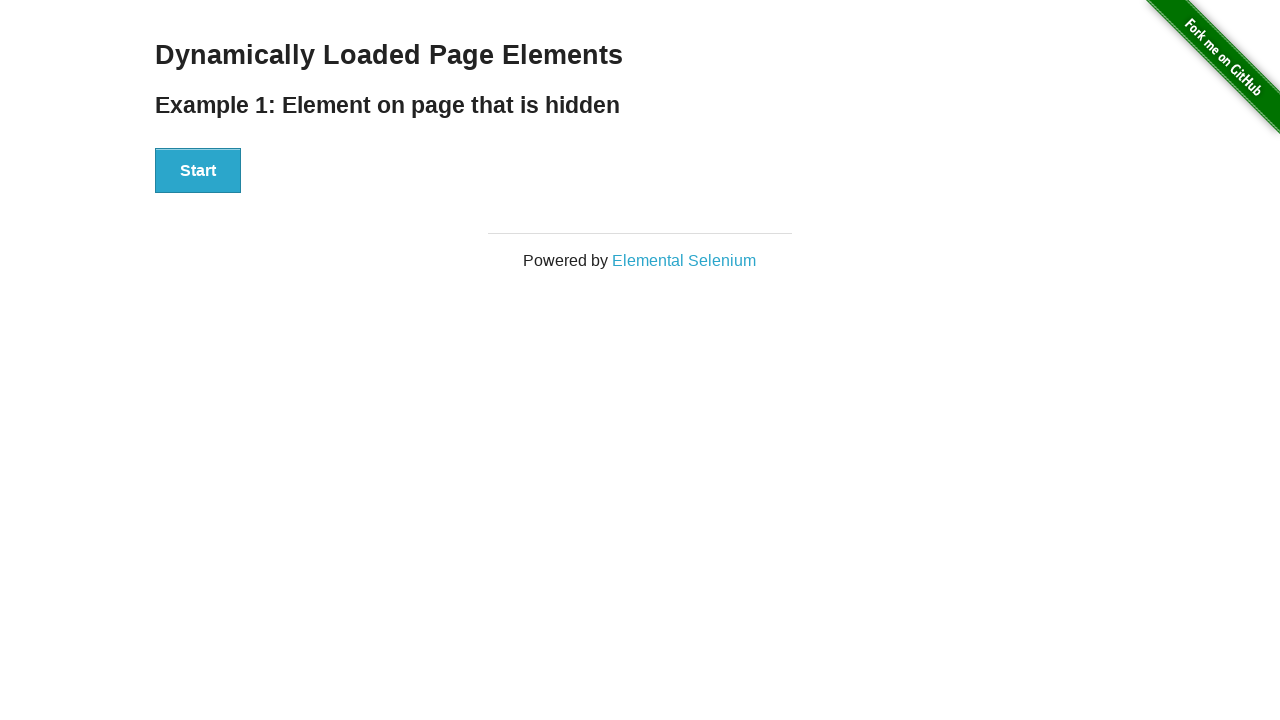

Clicked start button to begin dynamic loading at (198, 171) on #start button
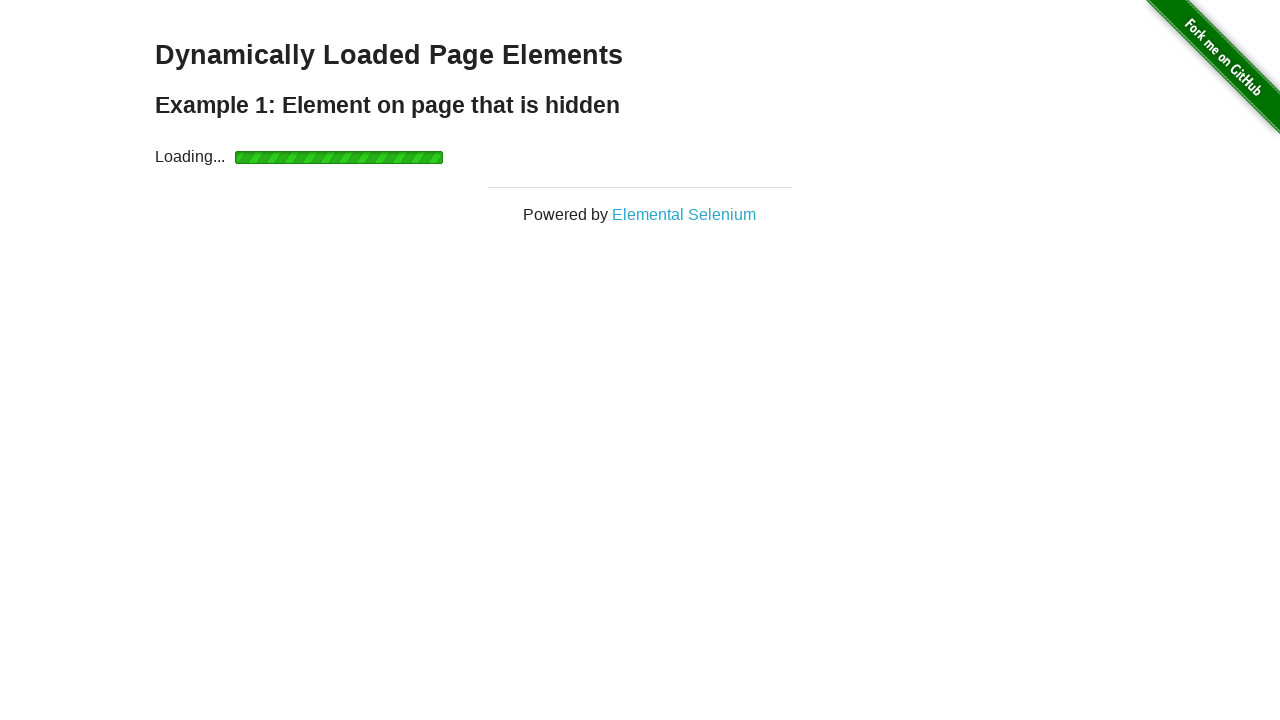

Waited for finish text to become visible after loading completes
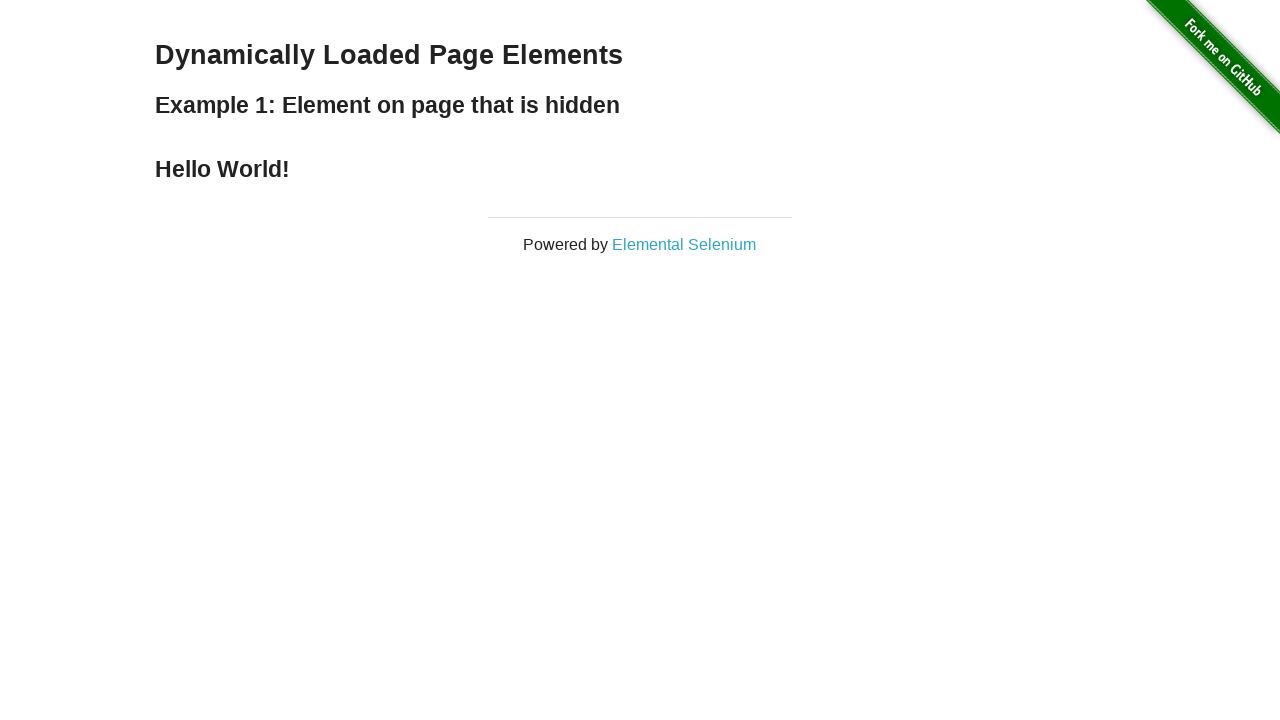

Located finish element
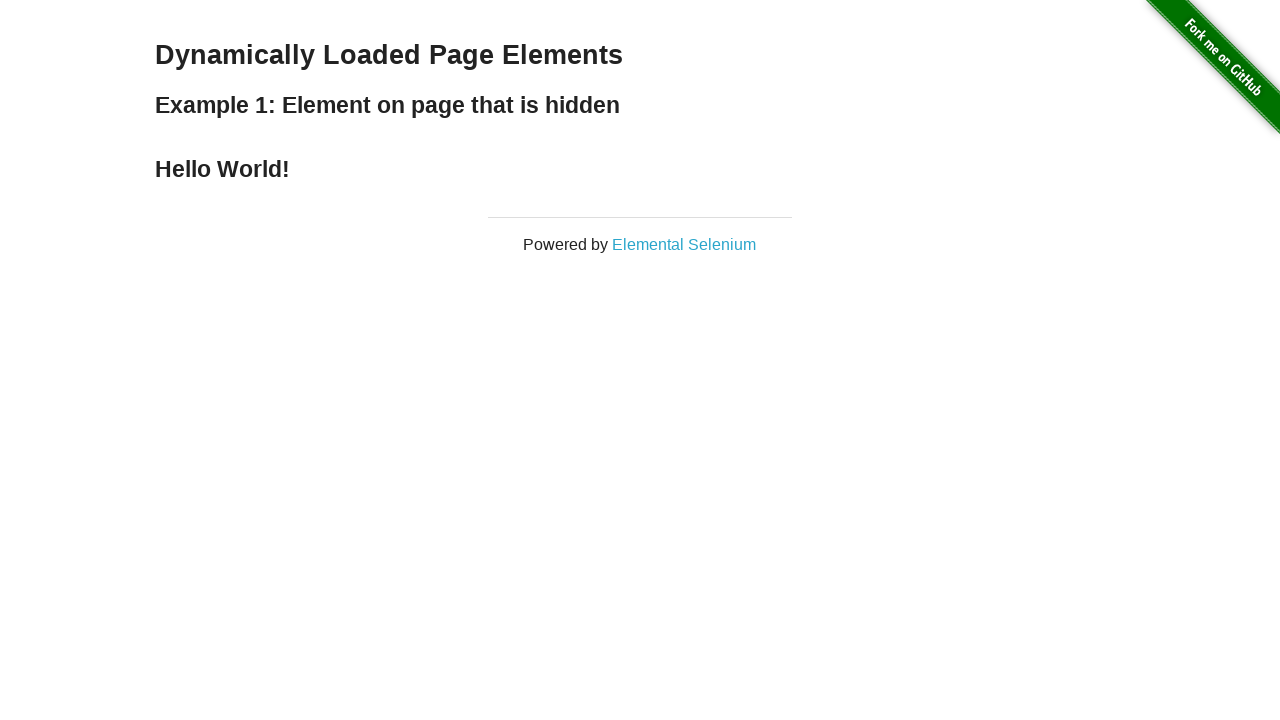

Verified finish element is visible
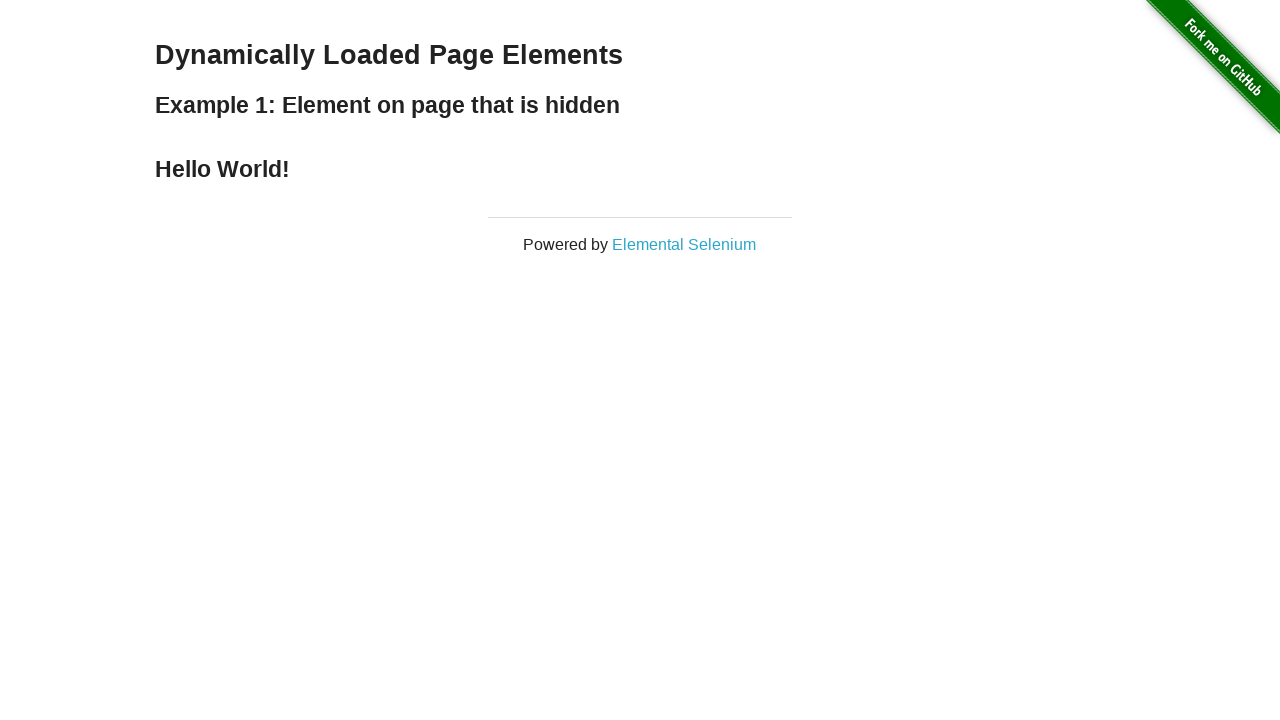

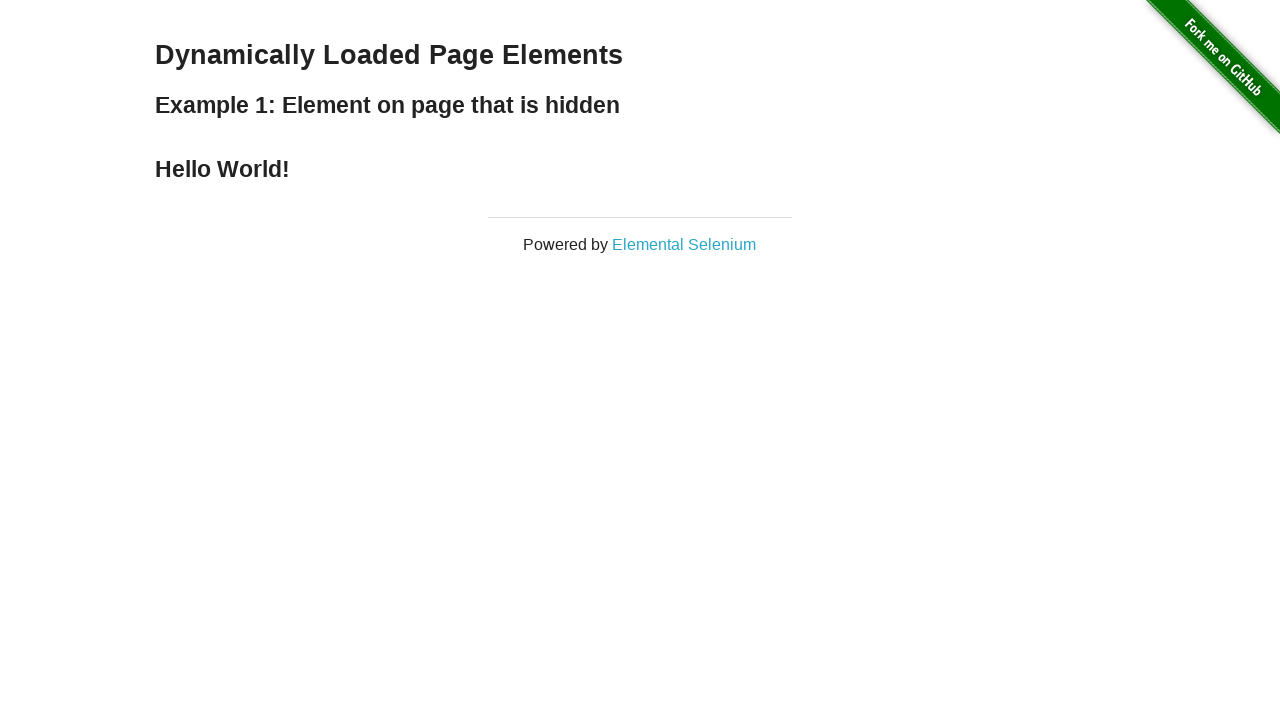